Tests the DemoQA automation practice form by filling out all required fields including name, email, mobile number, gender, hobbies, address, state, and city, then submits the form and verifies the confirmation message appears.

Starting URL: https://demoqa.com/automation-practice-form

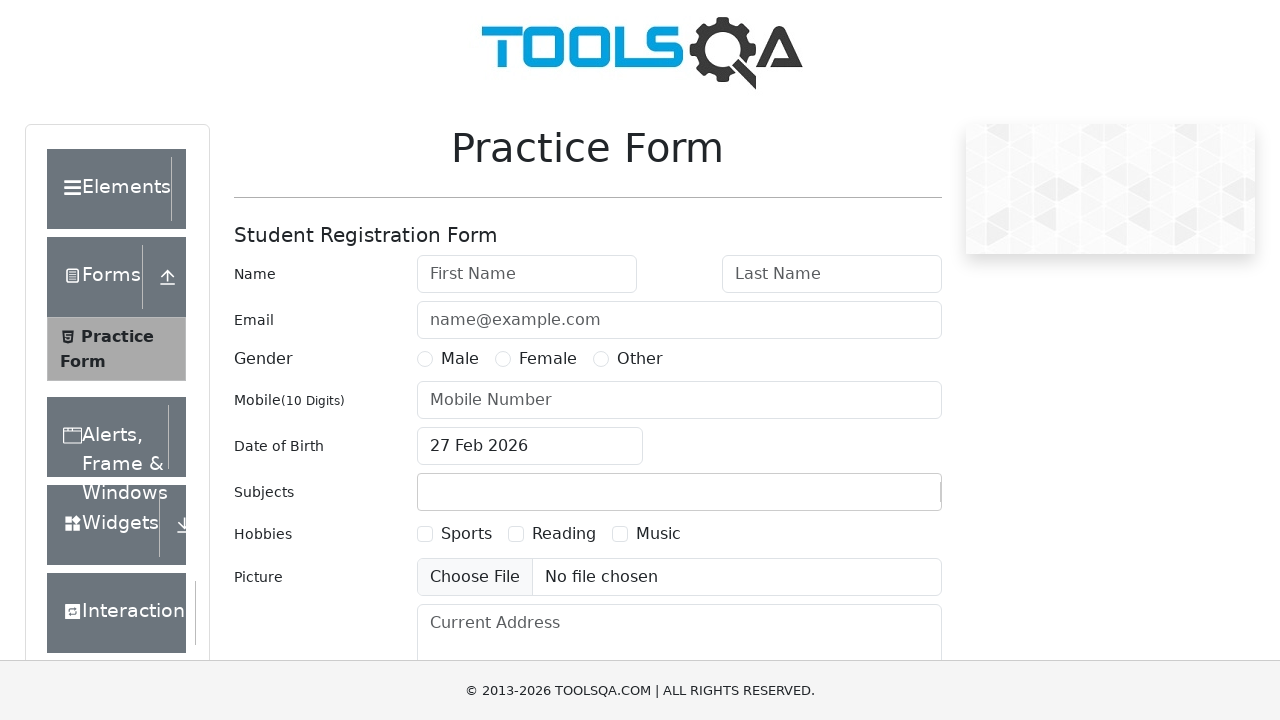

Waited for form to load - first name field appeared
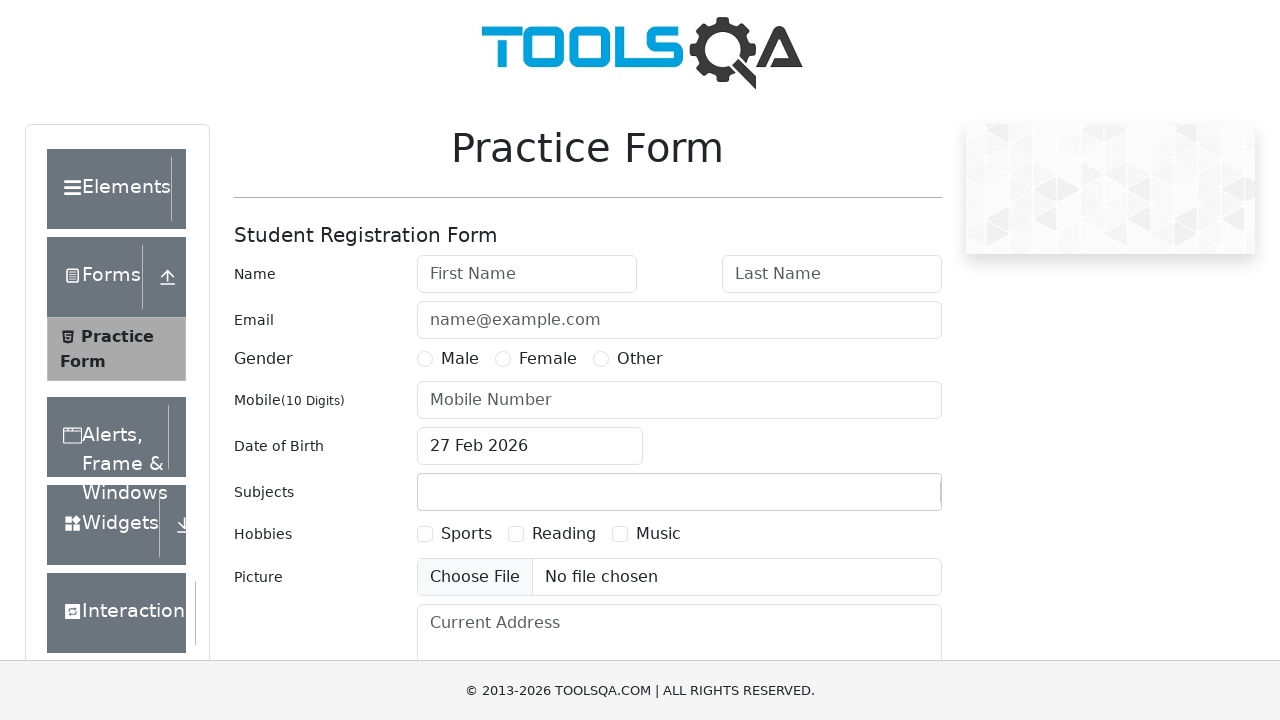

Filled first name field with 'john' on #firstName
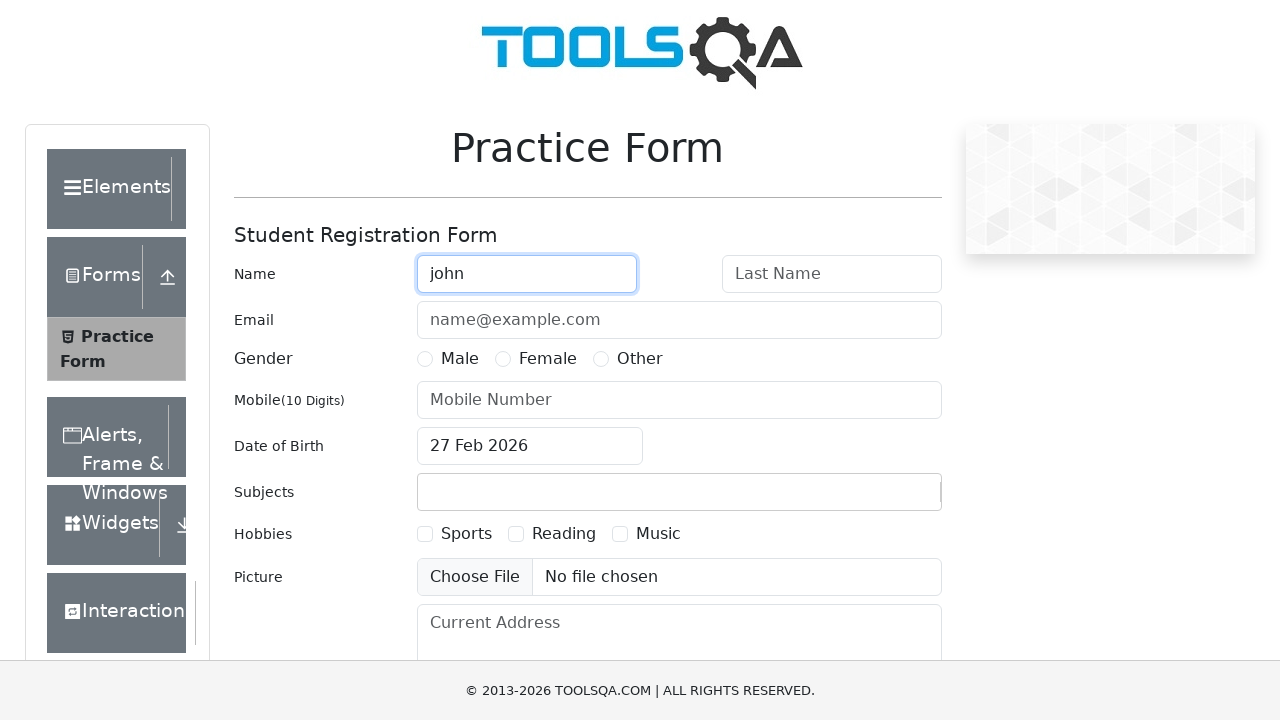

Filled last name field with 'doe' on #lastName
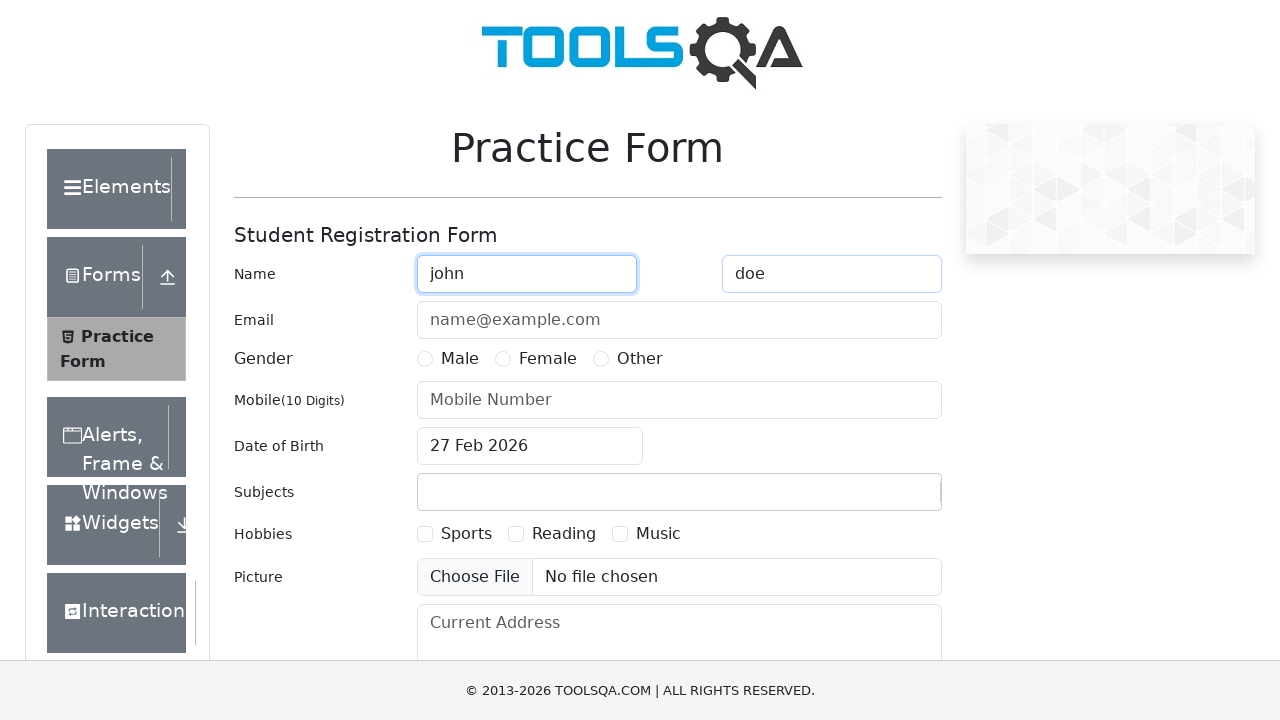

Filled email field with 'jdoe@email.com' on #userEmail
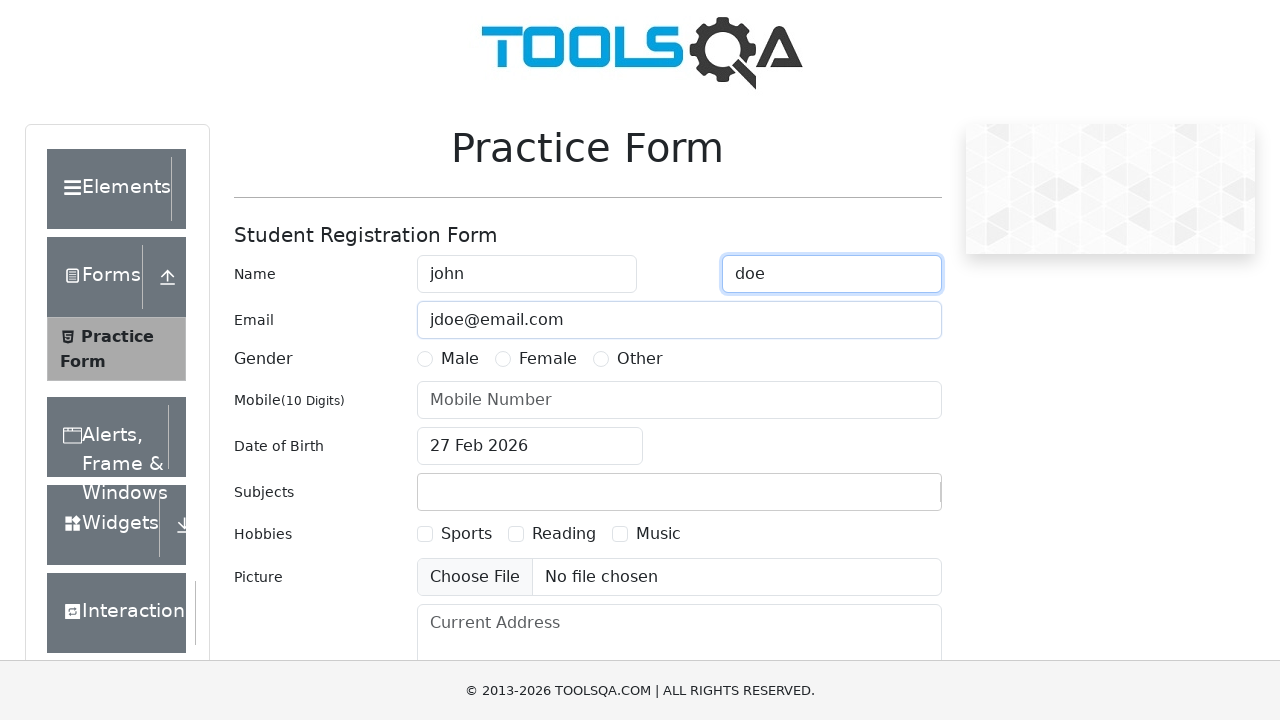

Filled mobile number field with '9876543210' on #userNumber
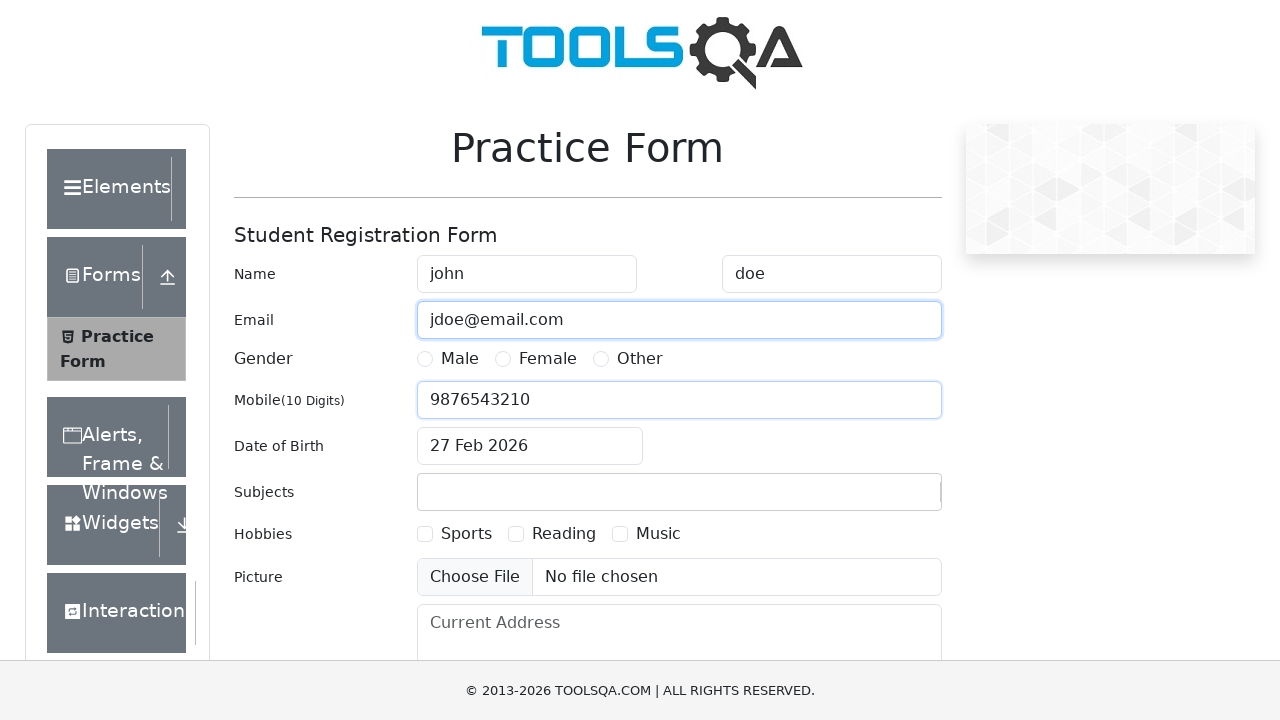

Selected gender - Male at (448, 359) on xpath=//input[@id="gender-radio-1"]/..
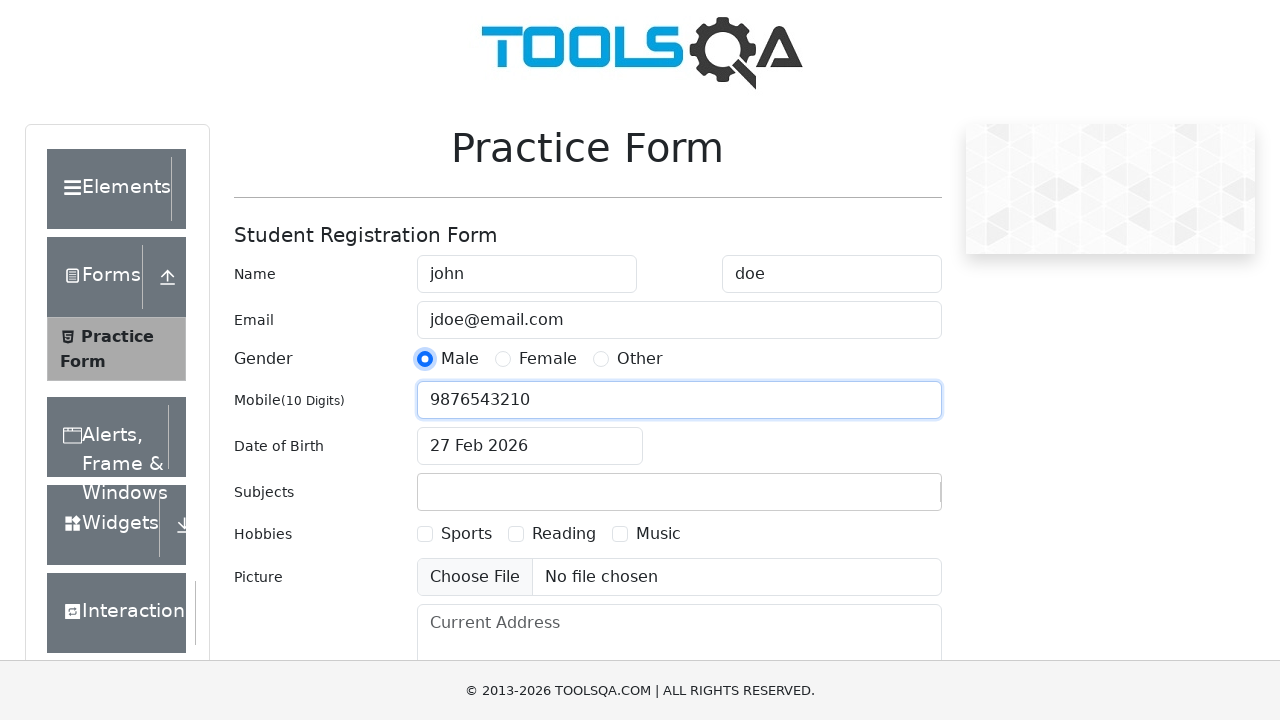

Selected hobby - Sports at (454, 534) on xpath=//input[@id="hobbies-checkbox-1"]/..
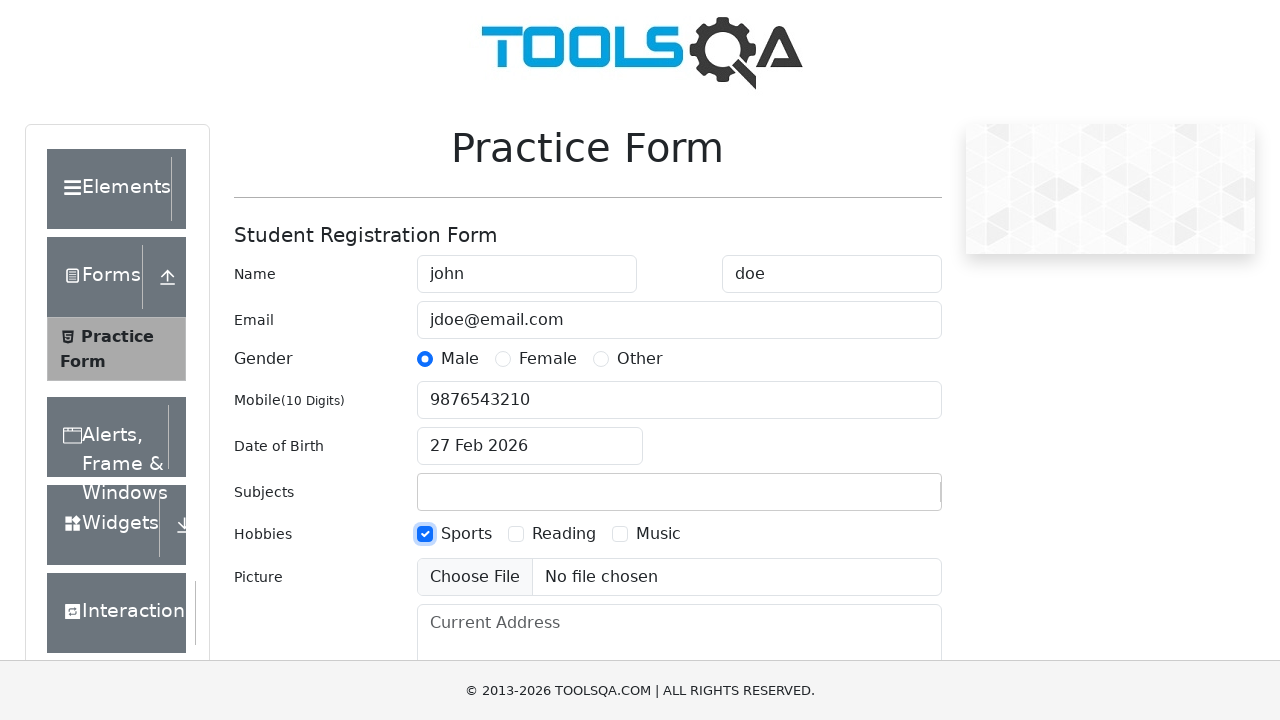

Selected hobby - Reading at (552, 534) on xpath=//input[@id="hobbies-checkbox-2"]/..
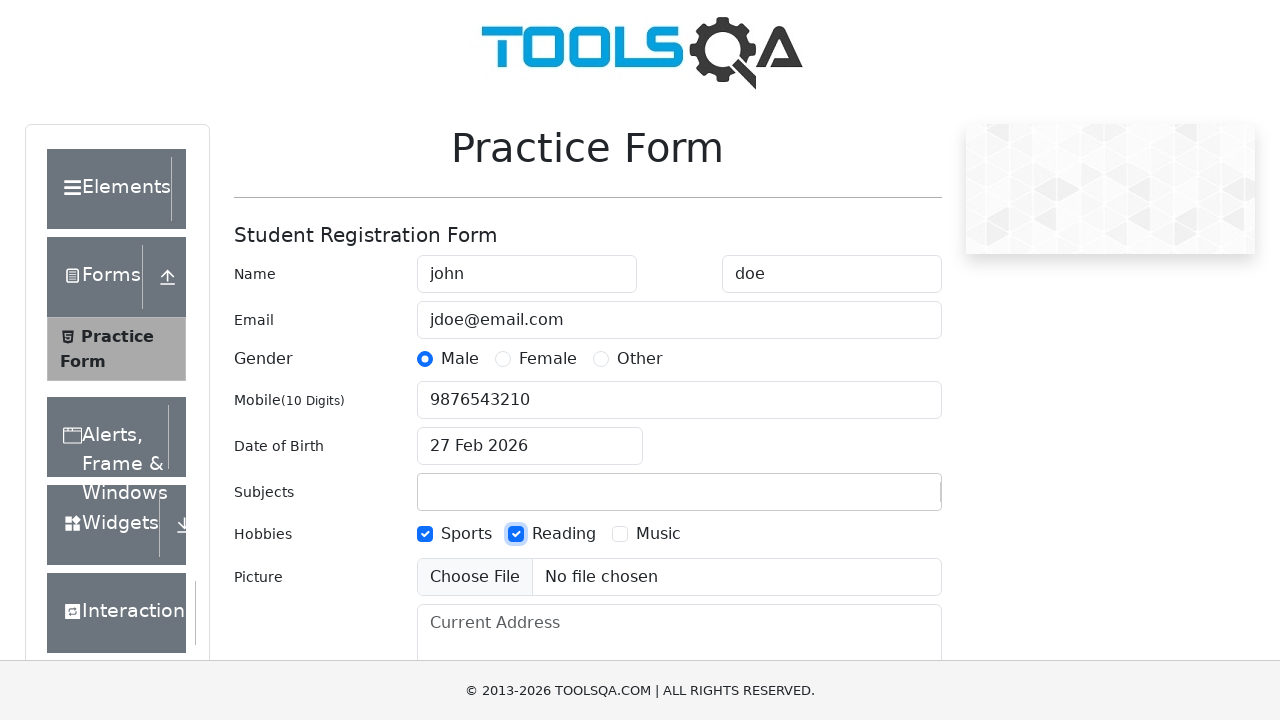

Filled current address with '2906 Shell Road, 12224' on #currentAddress
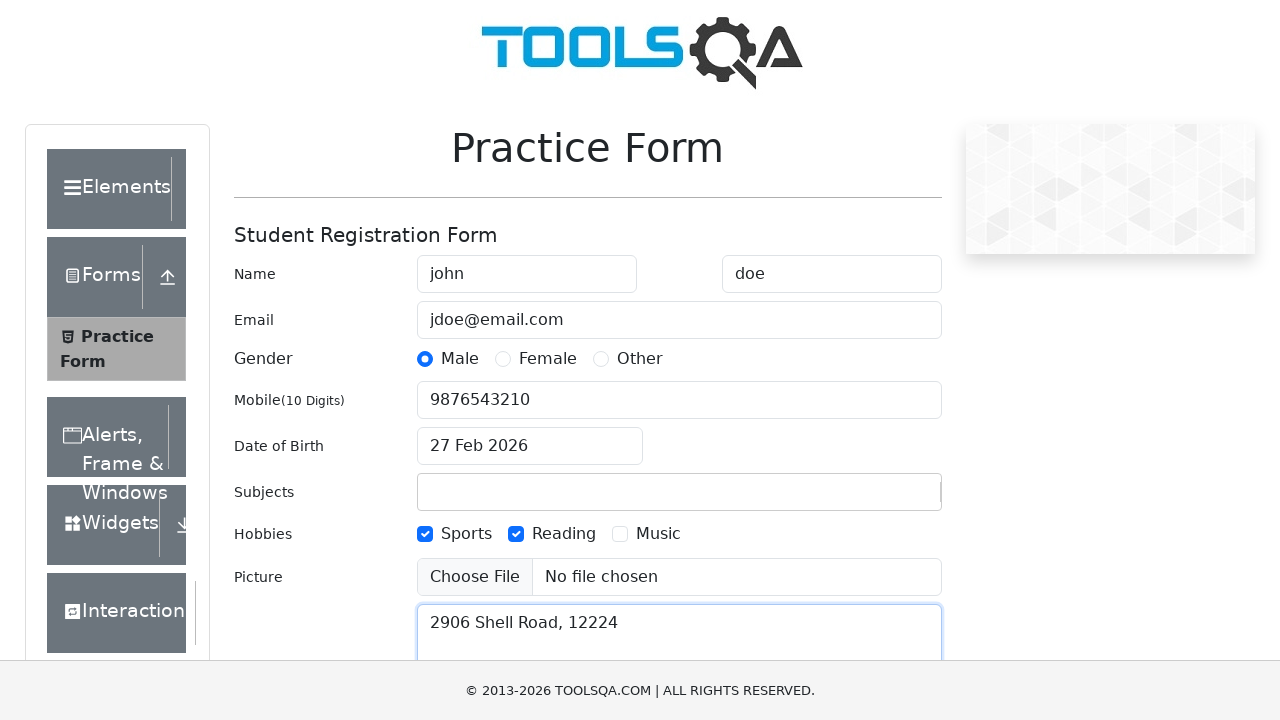

Filled state field with 'NCR' on #react-select-3-input
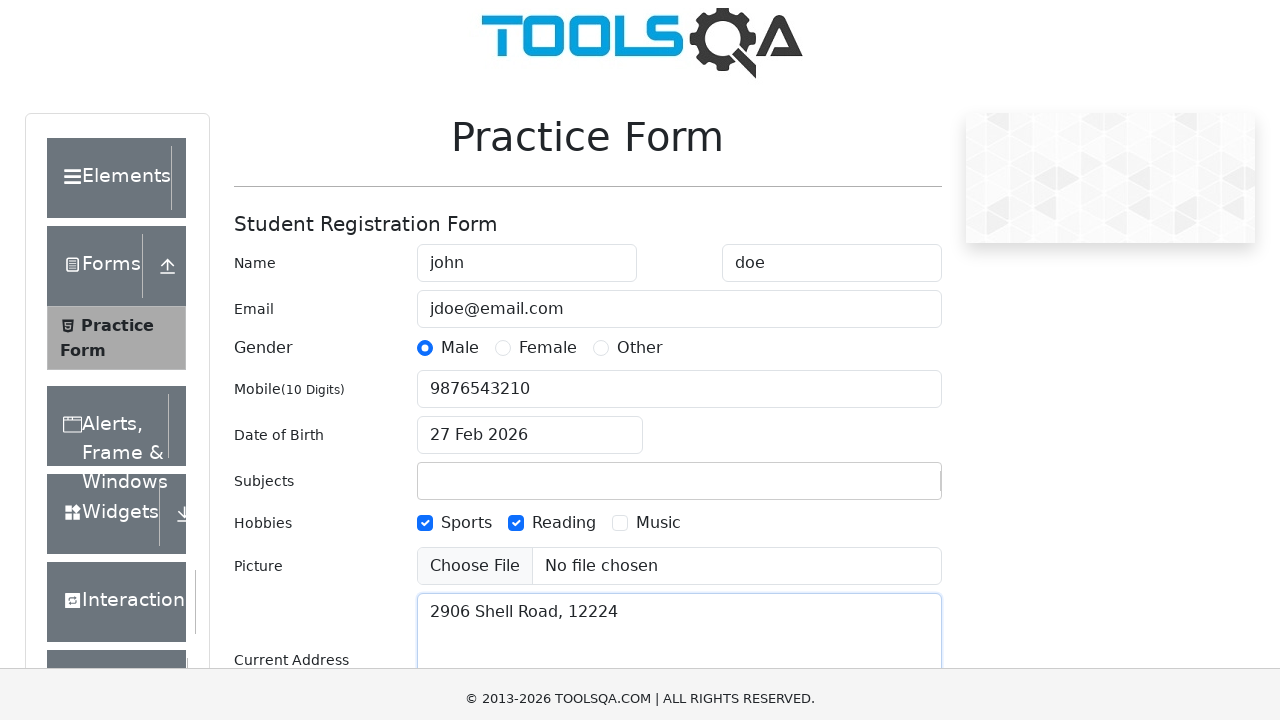

Pressed Tab to confirm state selection
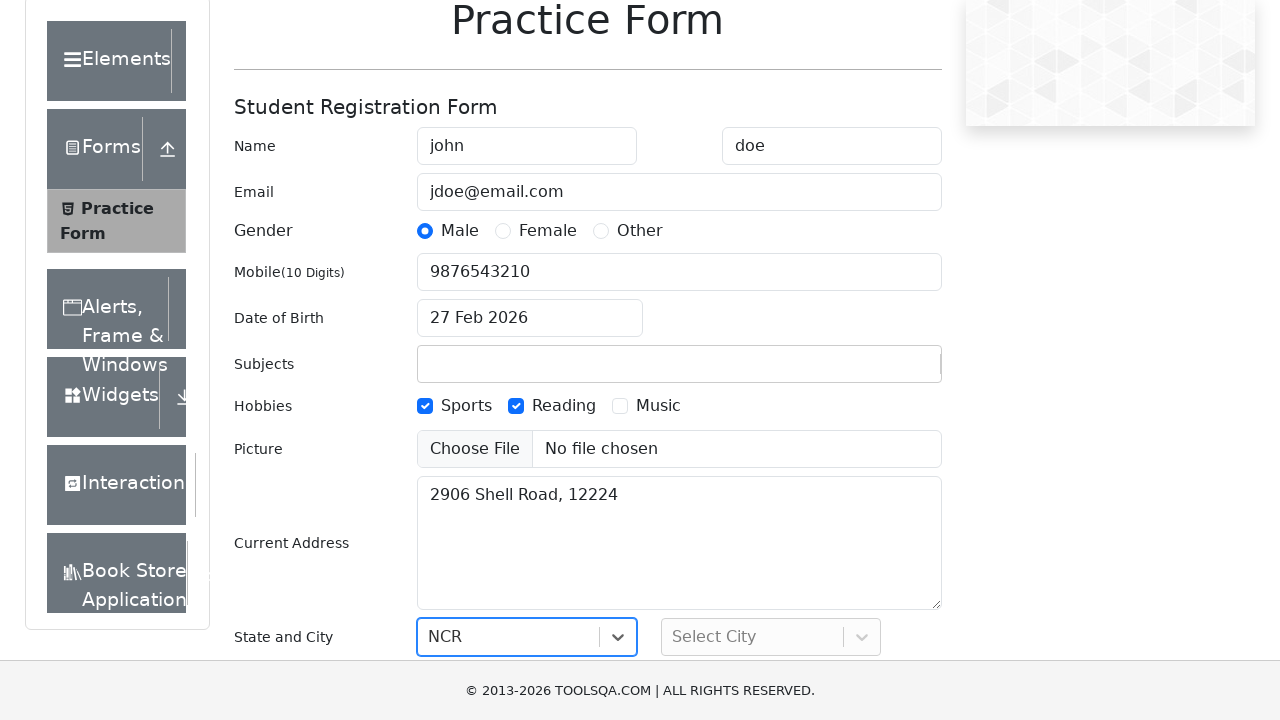

Waited for city dropdown to be enabled
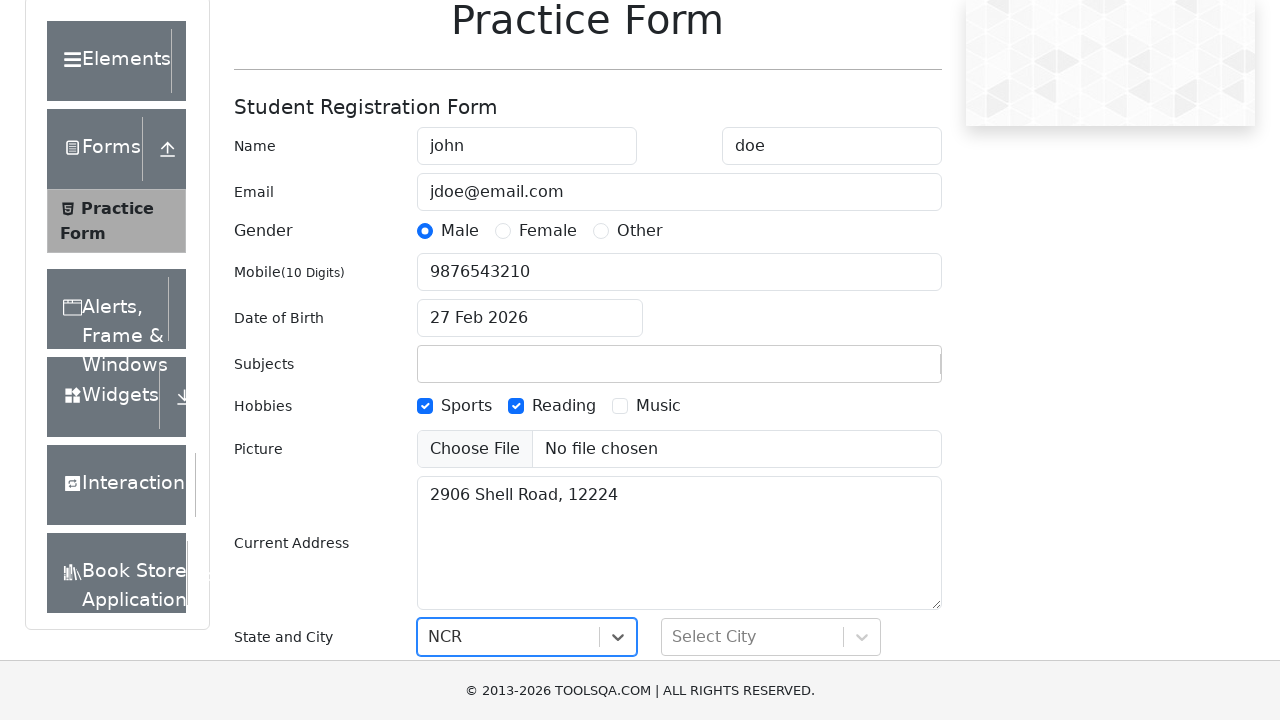

Filled city field with 'Delhi' on #react-select-4-input
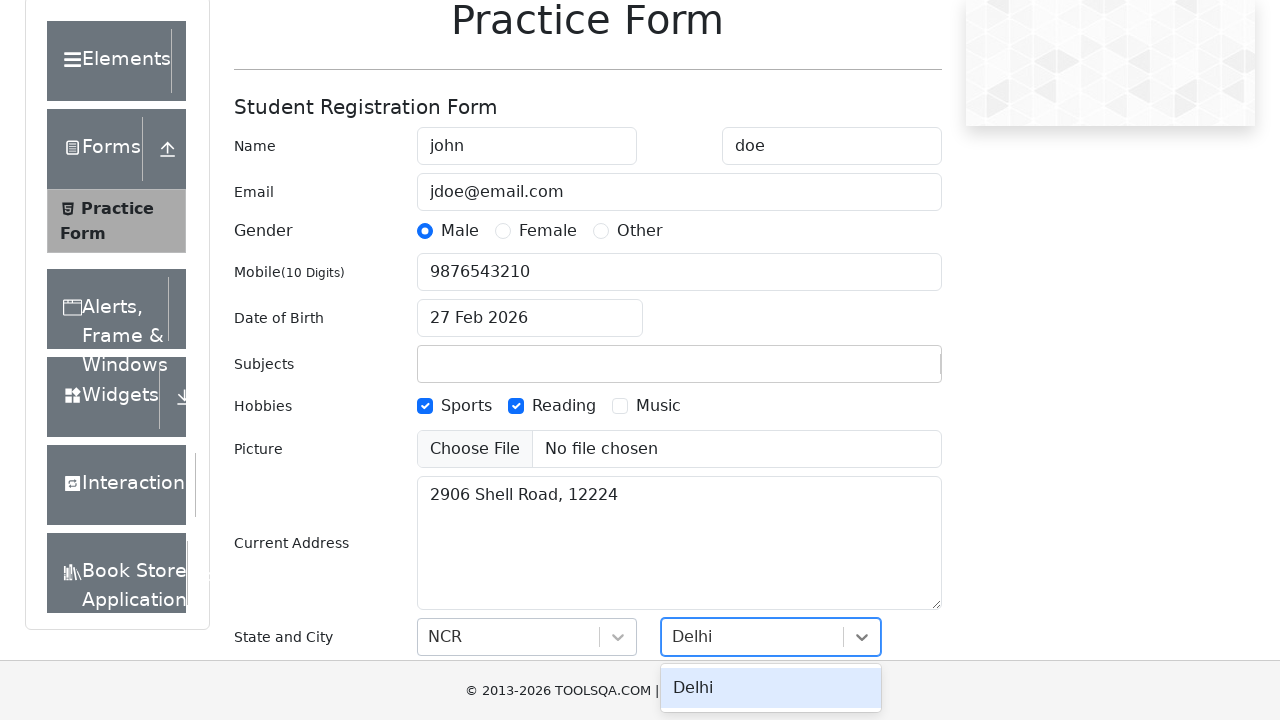

Pressed Tab to confirm city selection
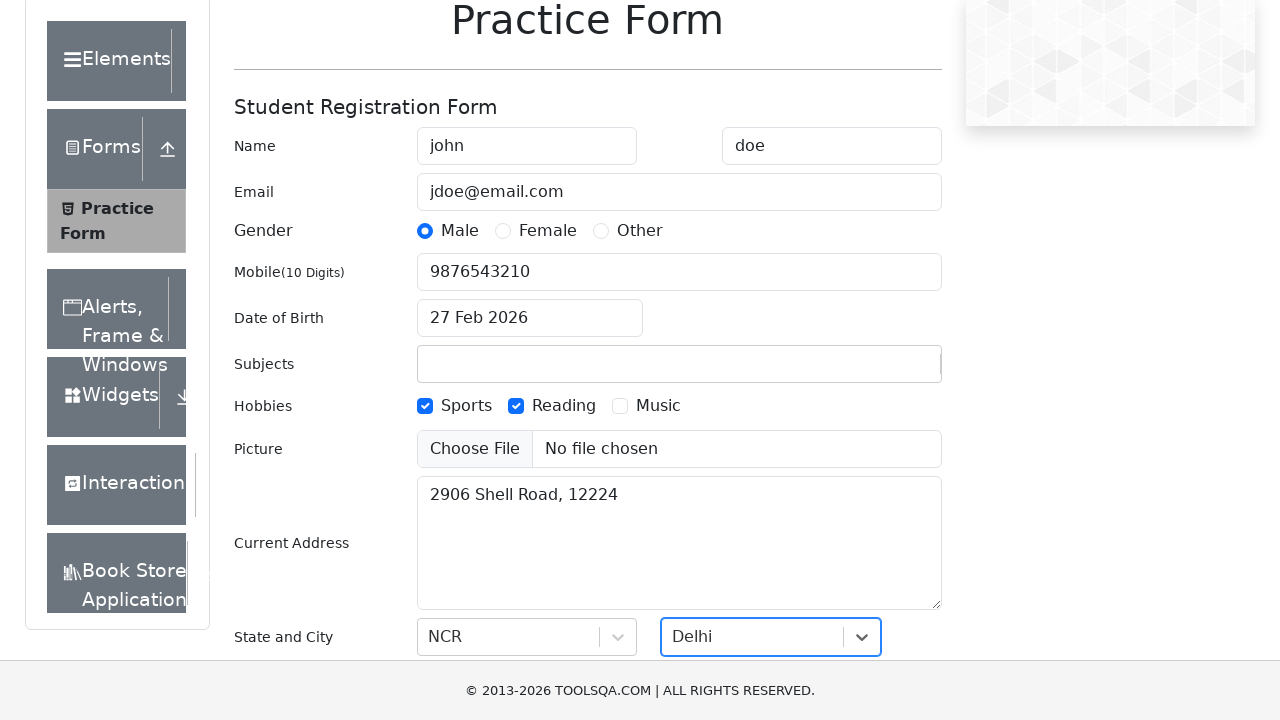

Scrolled submit button into view
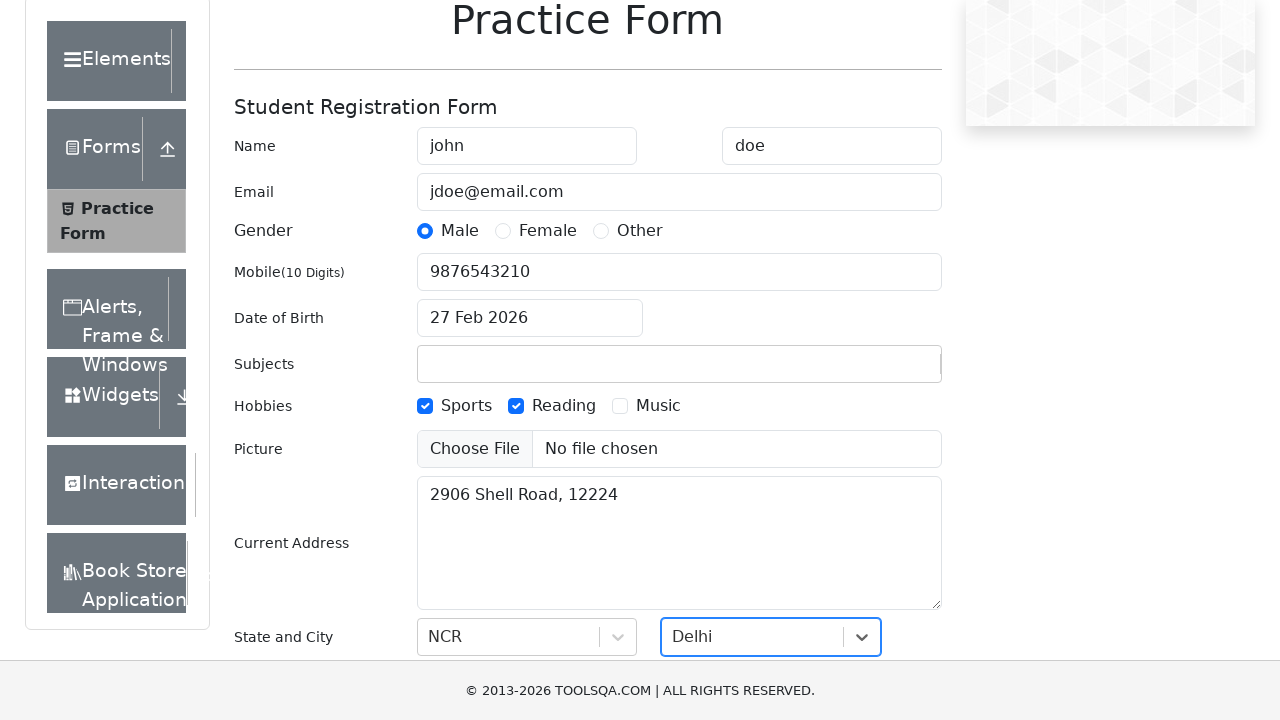

Clicked submit button to submit form at (885, 499) on #submit
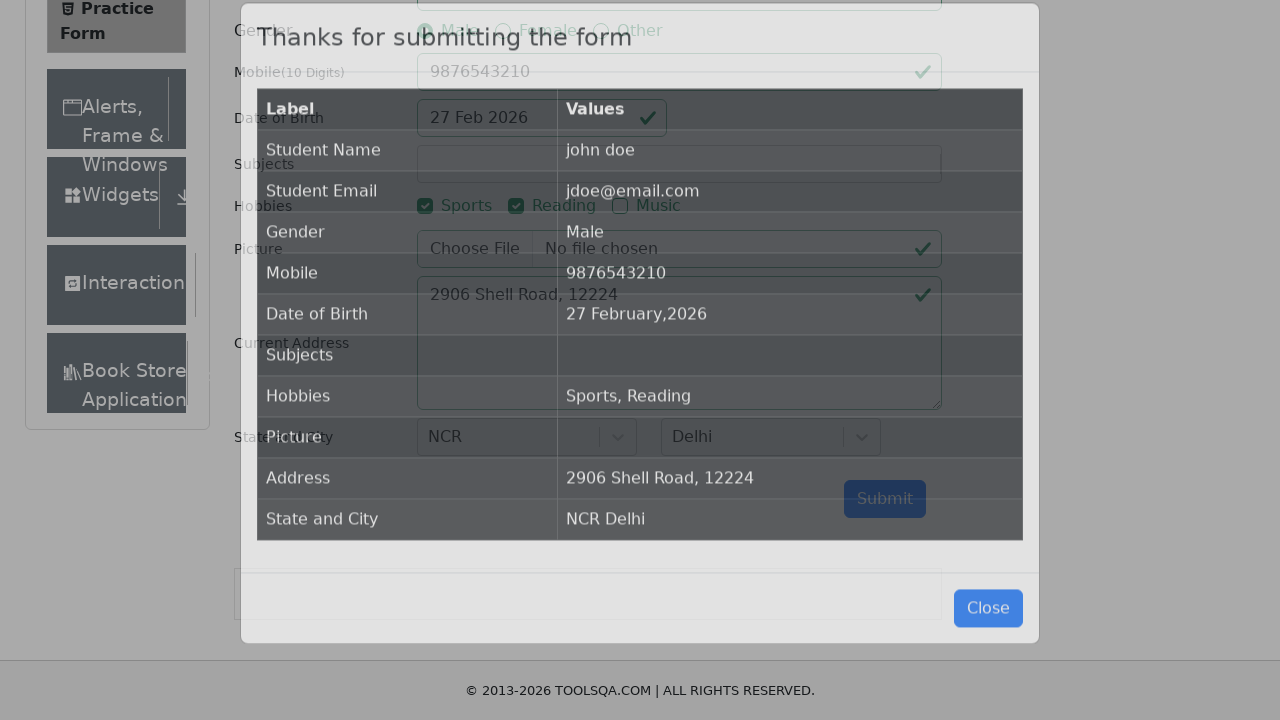

Confirmation modal appeared - form submission successful
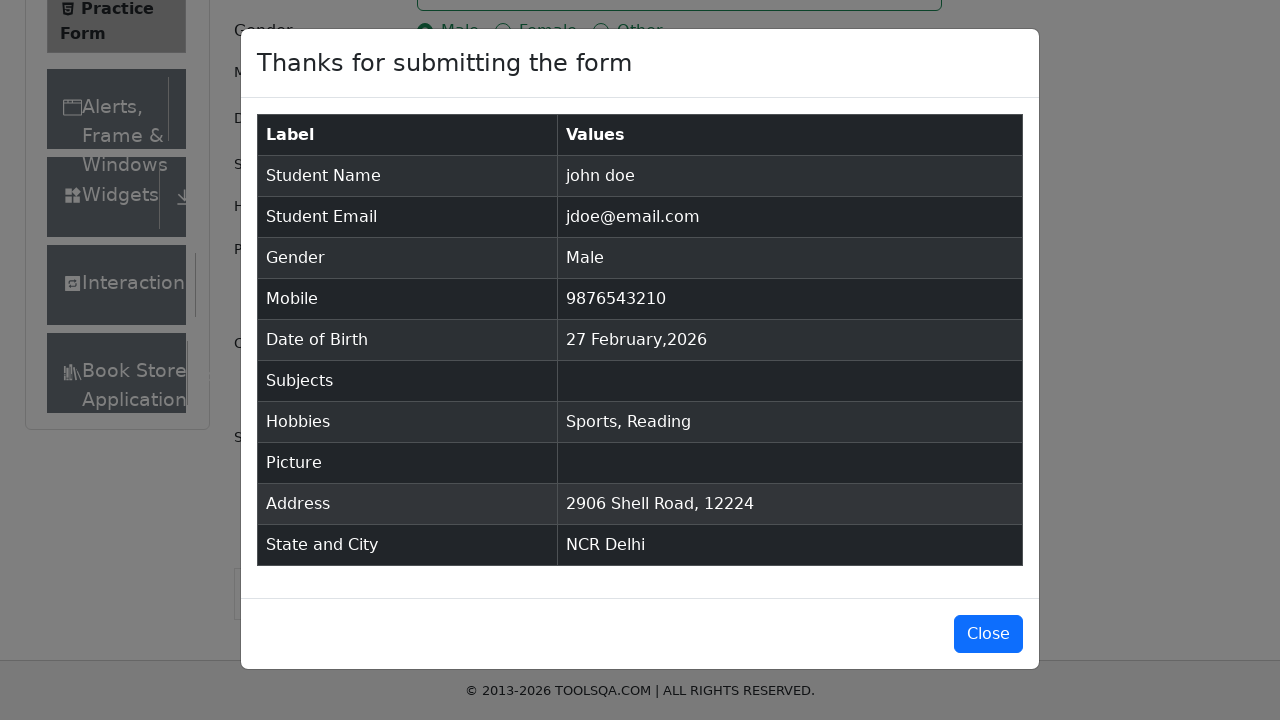

Clicked close button to dismiss confirmation modal at (988, 634) on #closeLargeModal
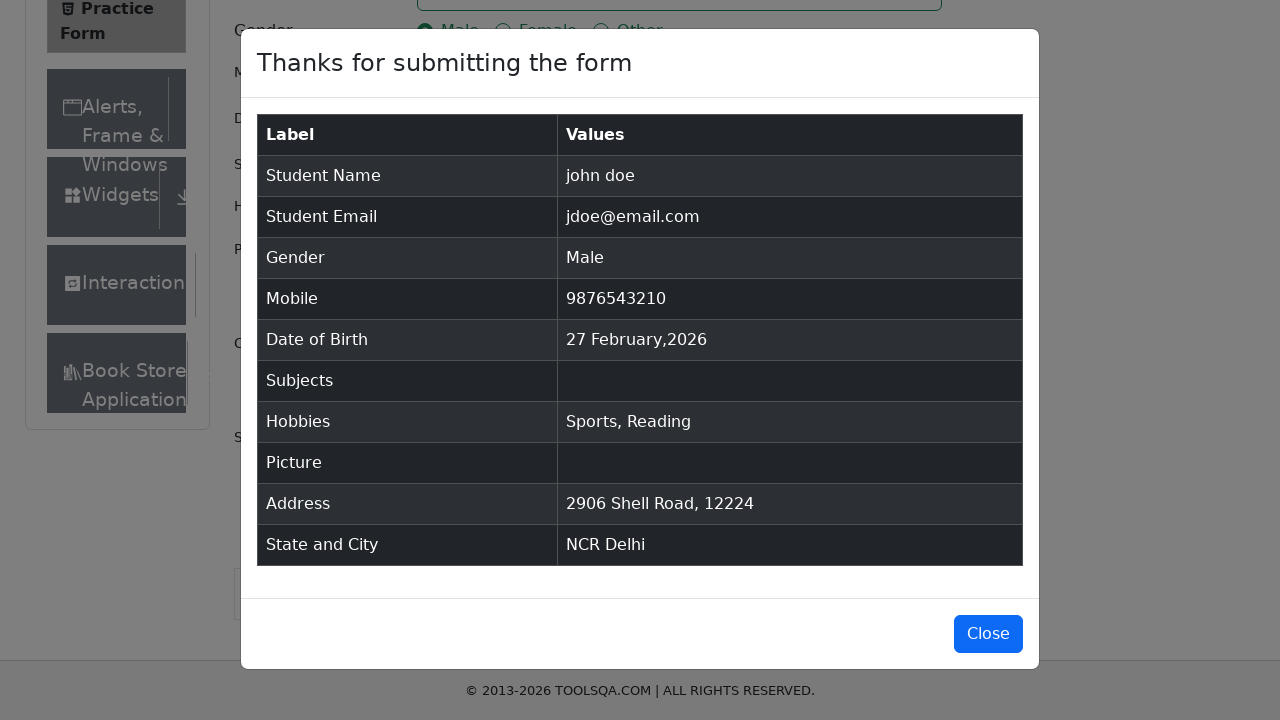

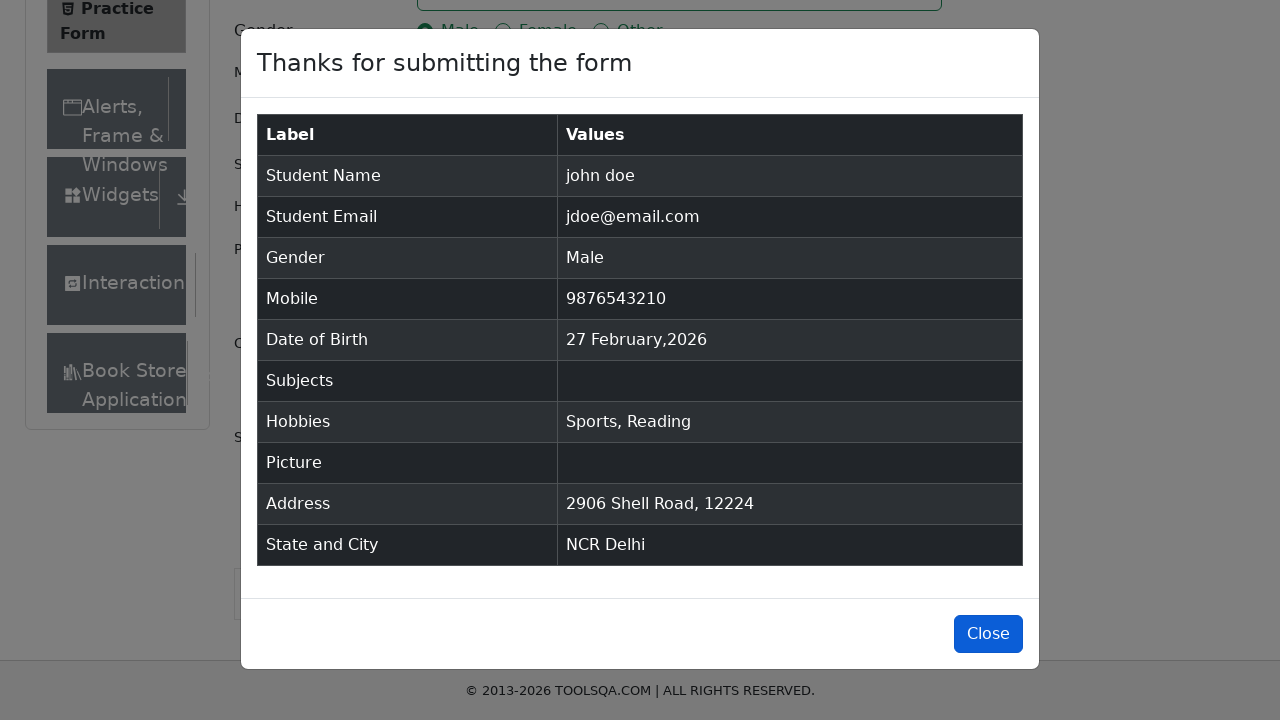